Tests creating a new todo item by filling the input field and pressing Enter, then verifying the todo appears in the list

Starting URL: https://demo.playwright.dev/todomvc

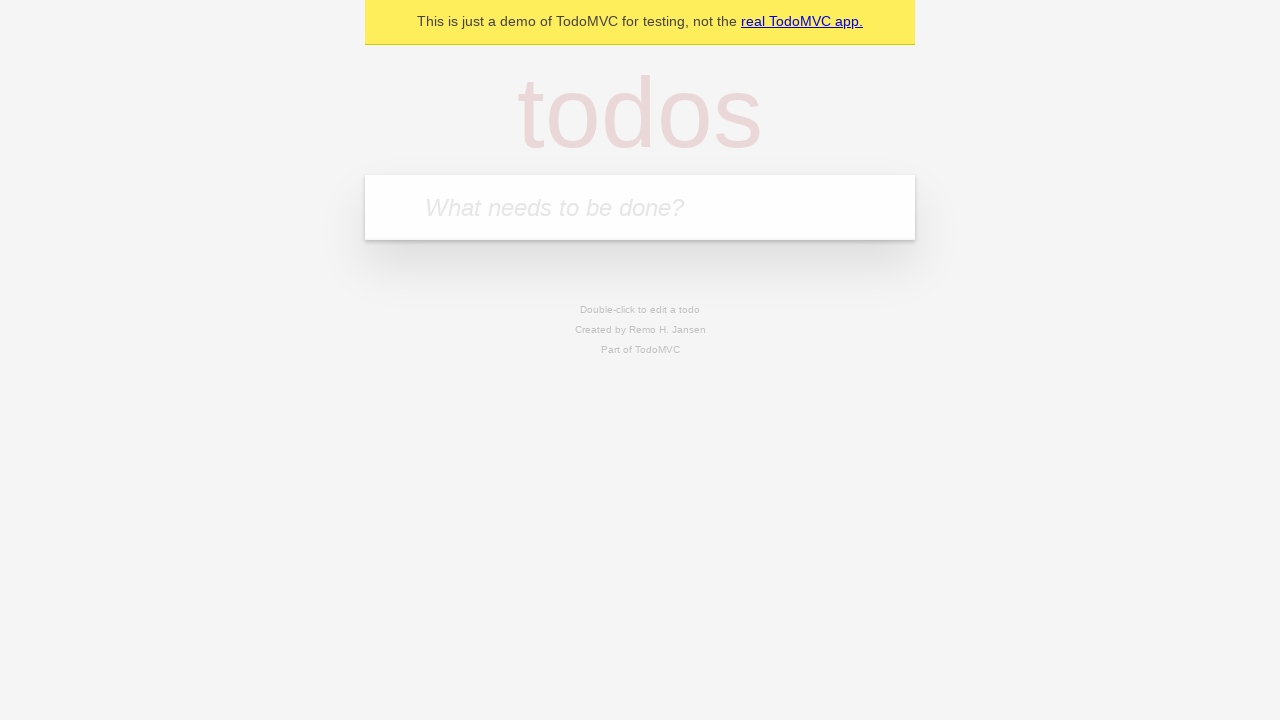

Clicked on the todo input field at (640, 207) on internal:attr=[placeholder="What needs to be done?"i]
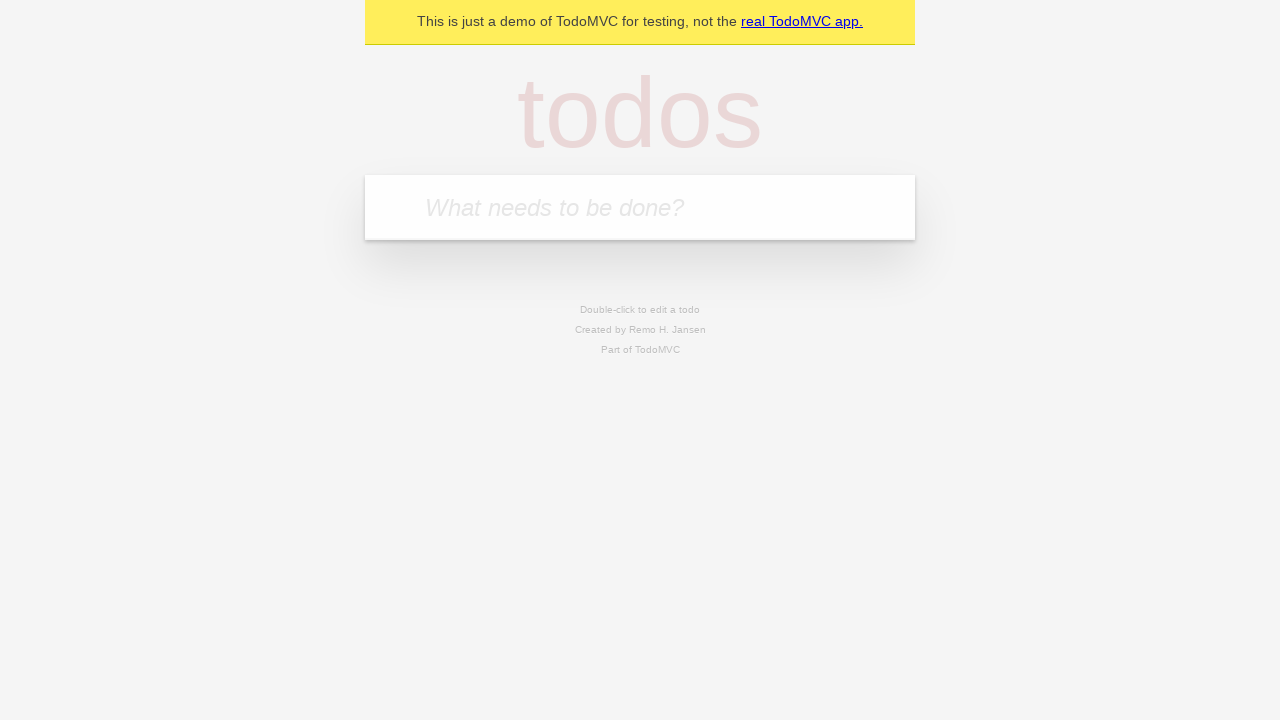

Filled input field with 'New todo' on internal:attr=[placeholder="What needs to be done?"i]
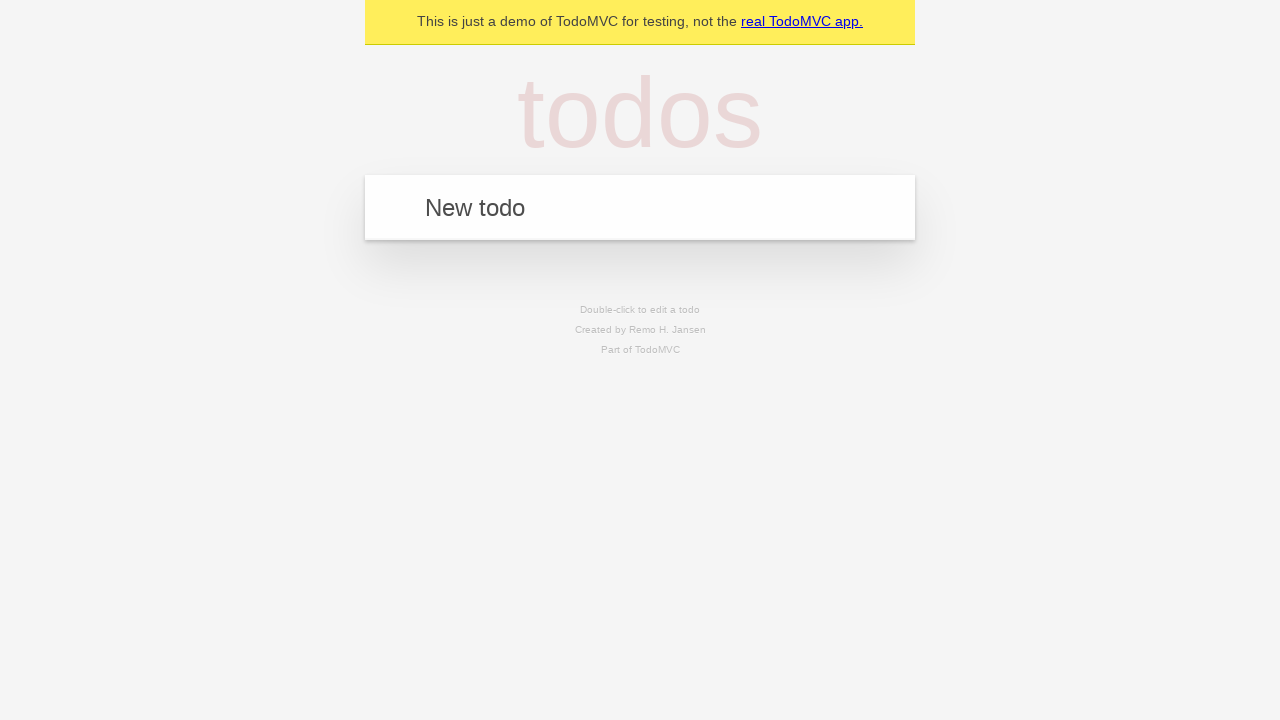

Pressed Enter to submit the new todo on internal:attr=[placeholder="What needs to be done?"i]
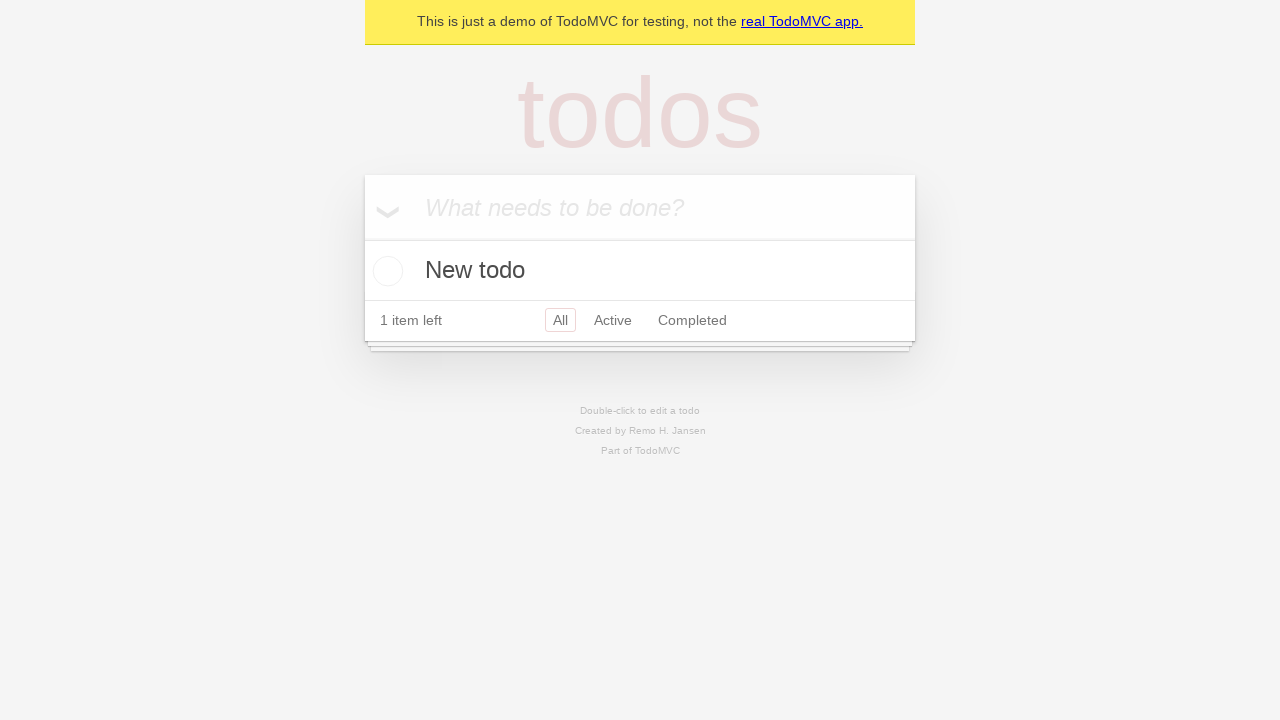

Verified new todo appeared in the list
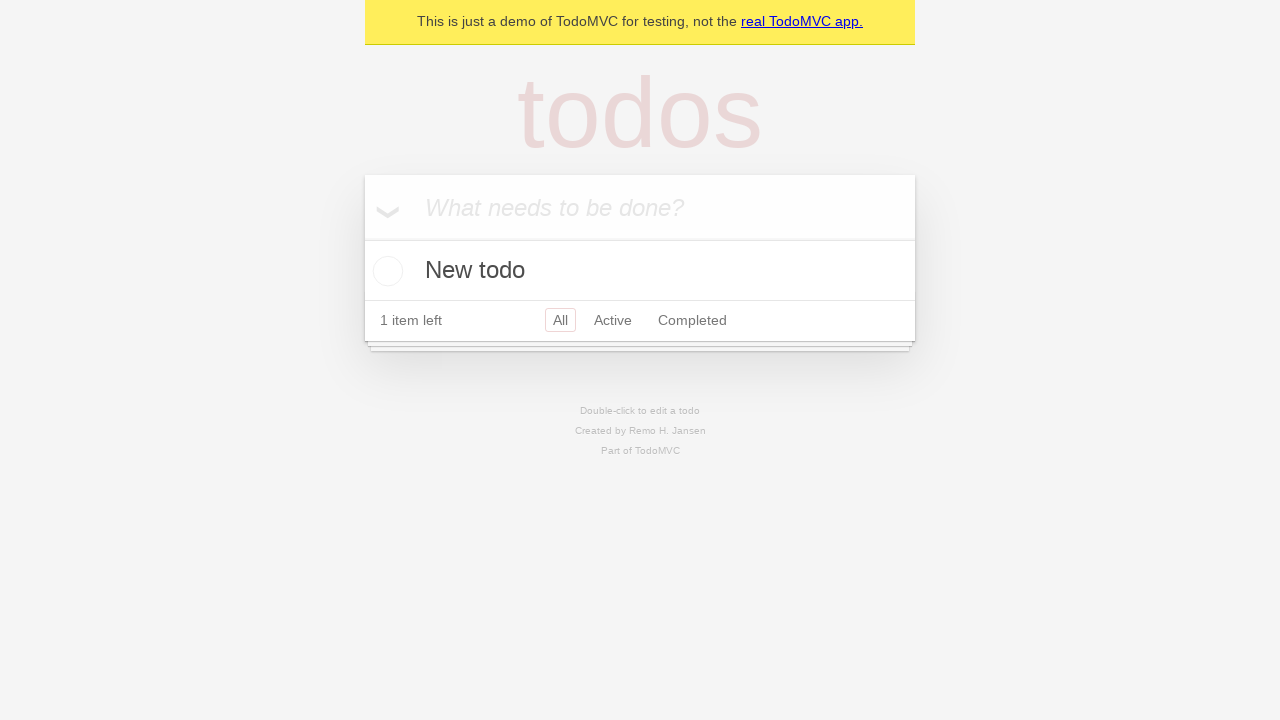

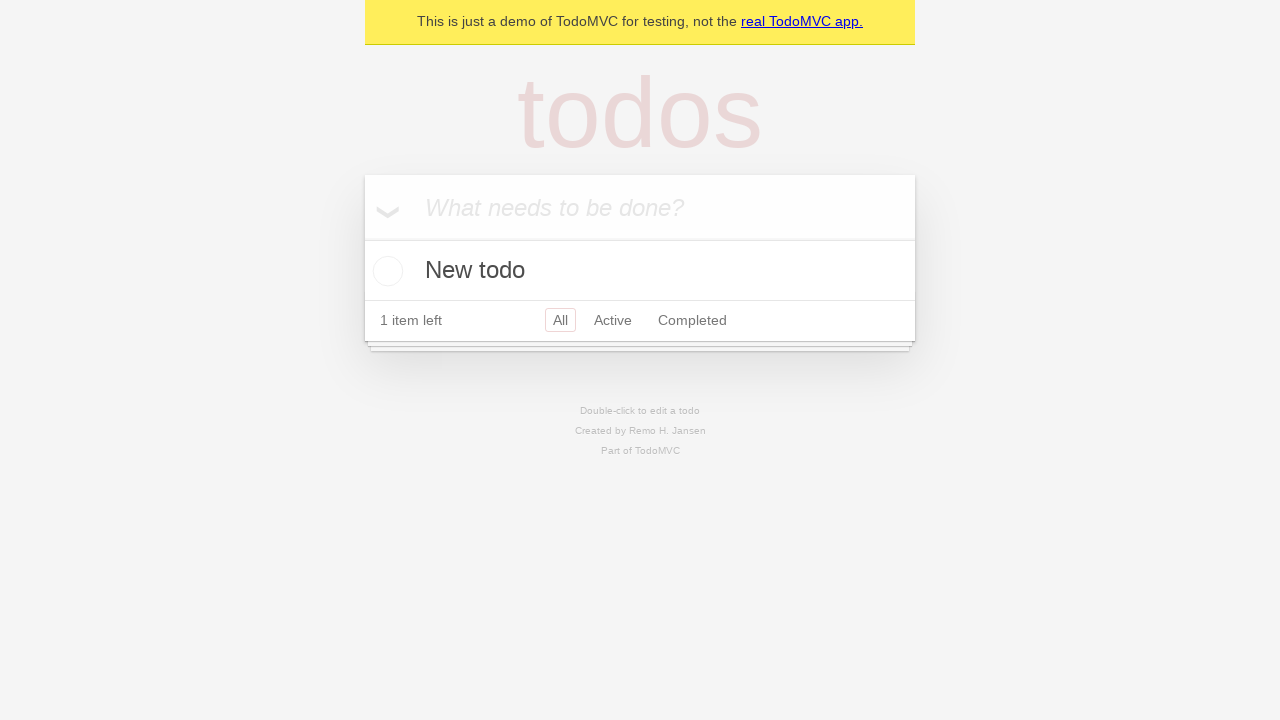